Tests adding multiple todo items to the list and verifies they appear in order

Starting URL: https://demo.playwright.dev/todomvc

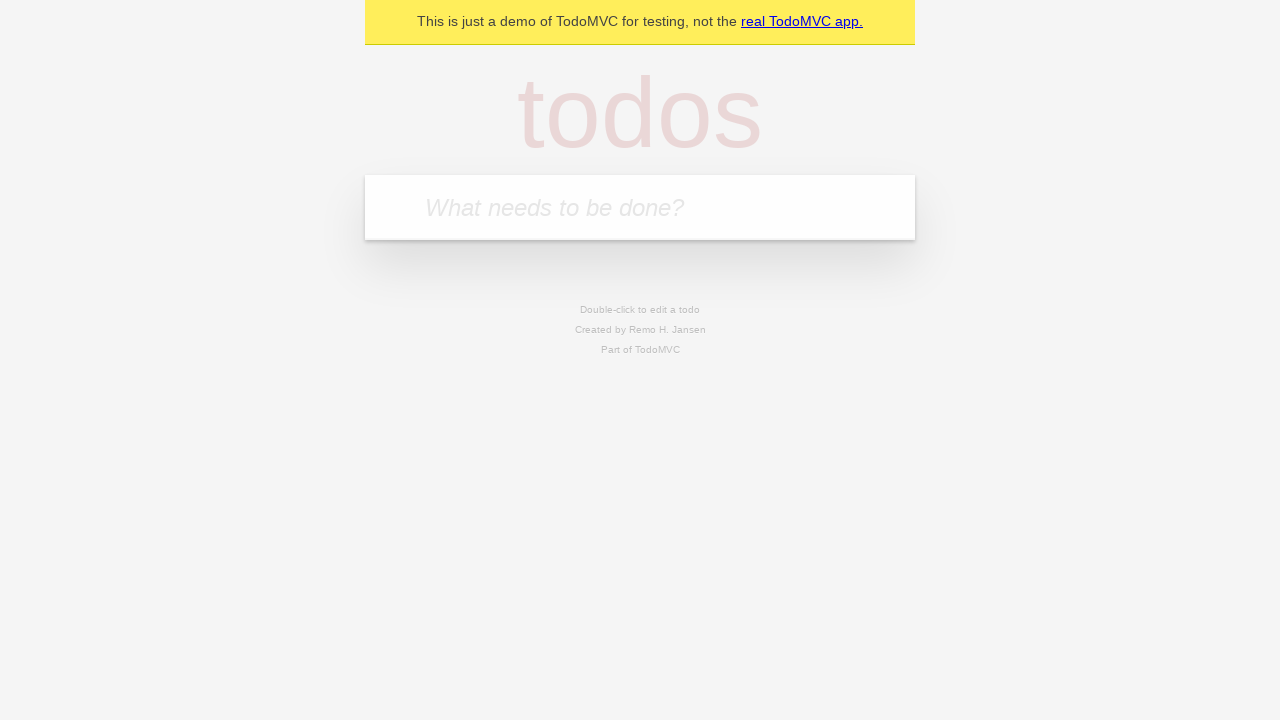

Filled todo input with 'buy some cheese' on internal:attr=[placeholder="What needs to be done?"i]
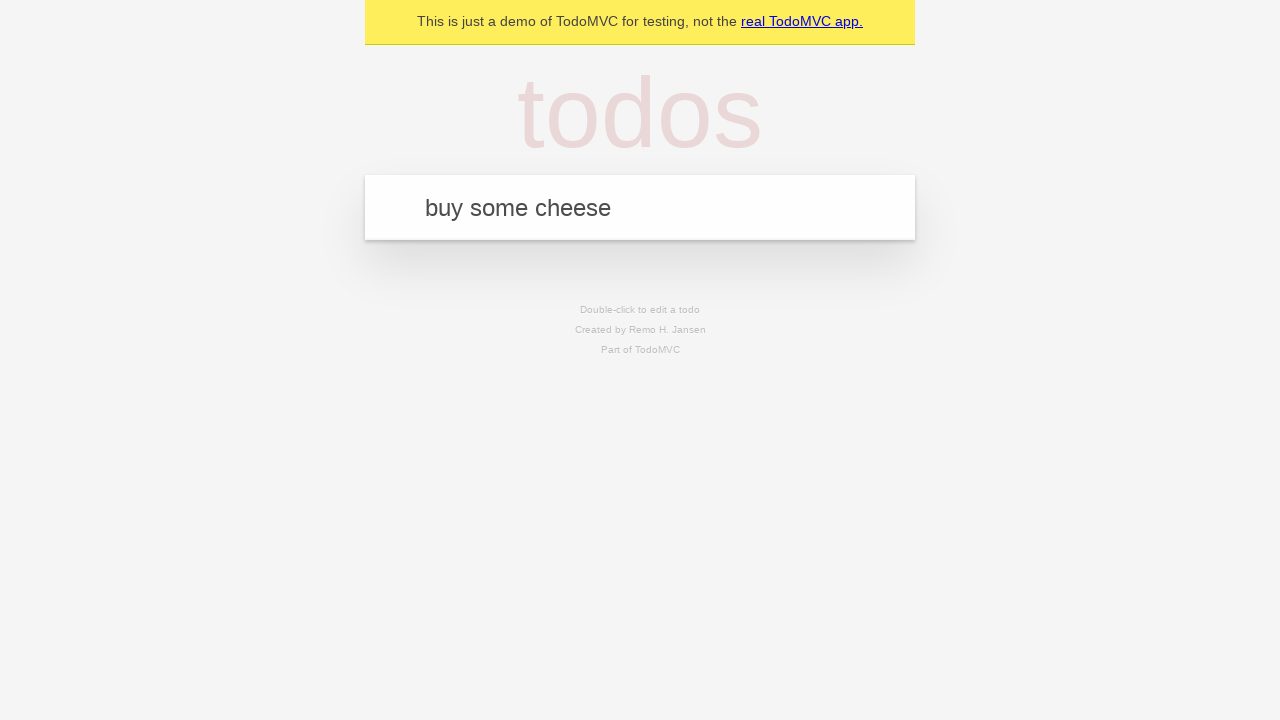

Pressed Enter to add first todo item on internal:attr=[placeholder="What needs to be done?"i]
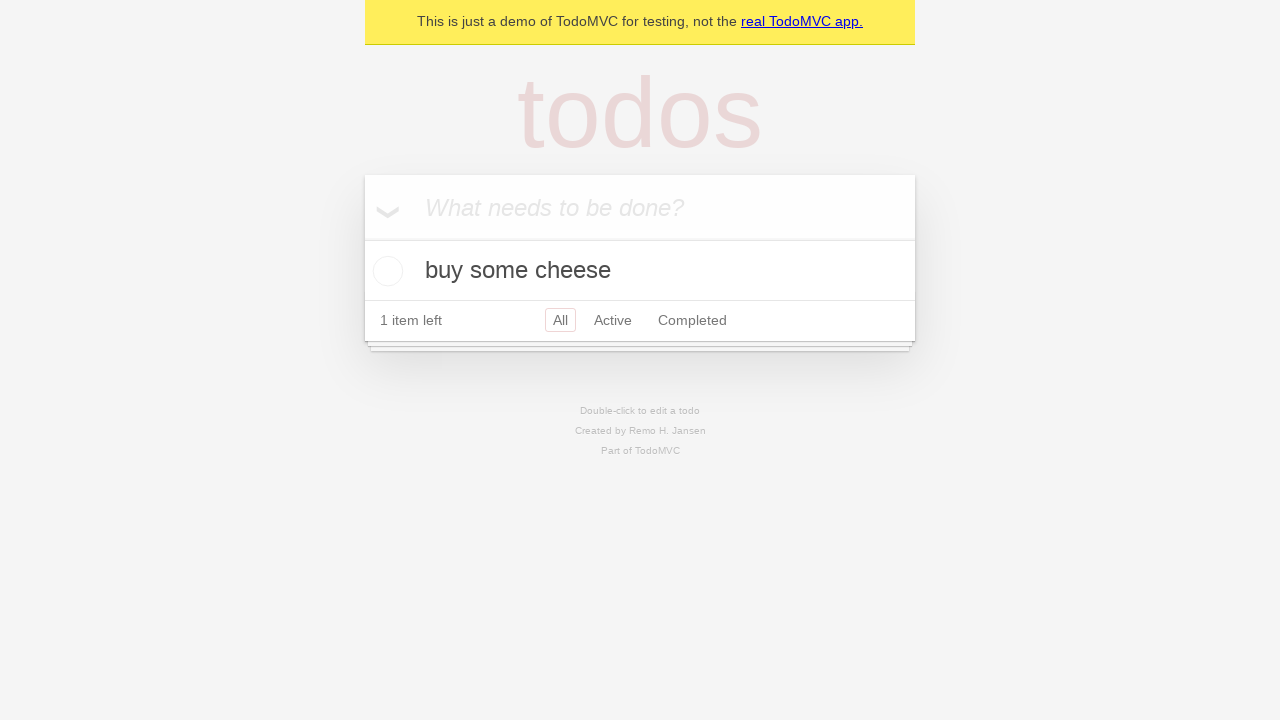

First todo item appeared in the list
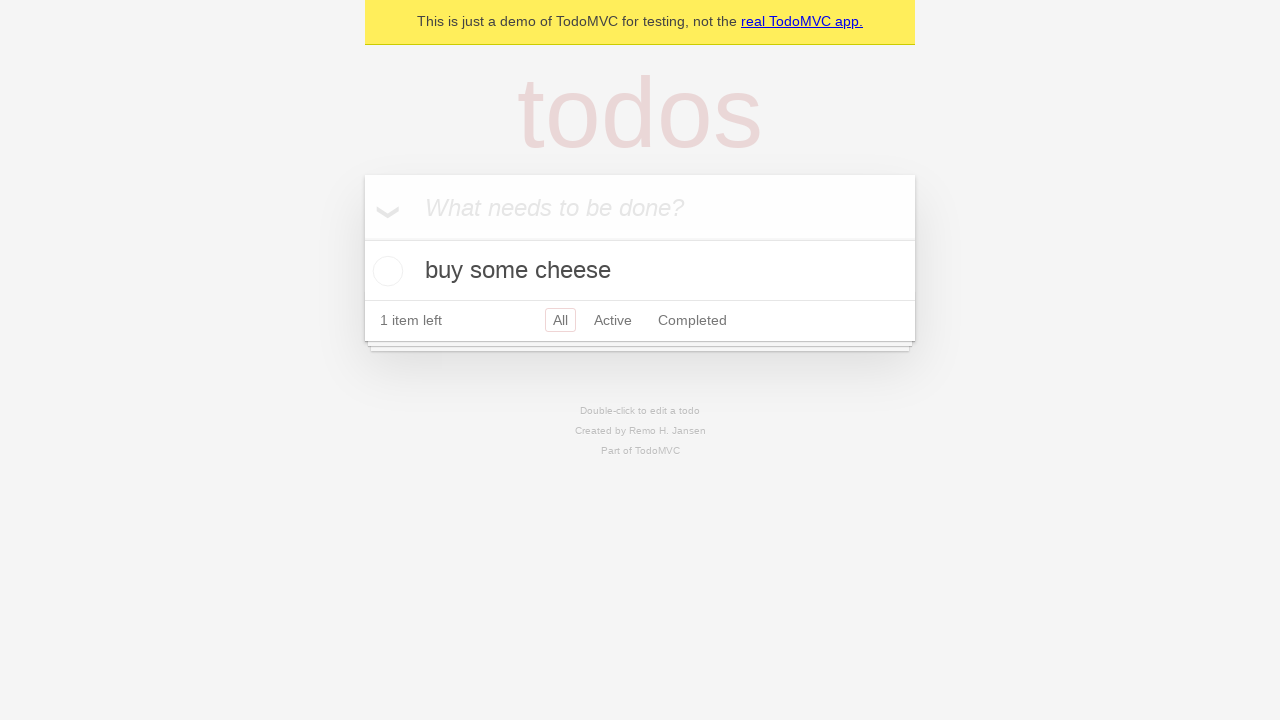

Filled todo input with 'feed the cat' on internal:attr=[placeholder="What needs to be done?"i]
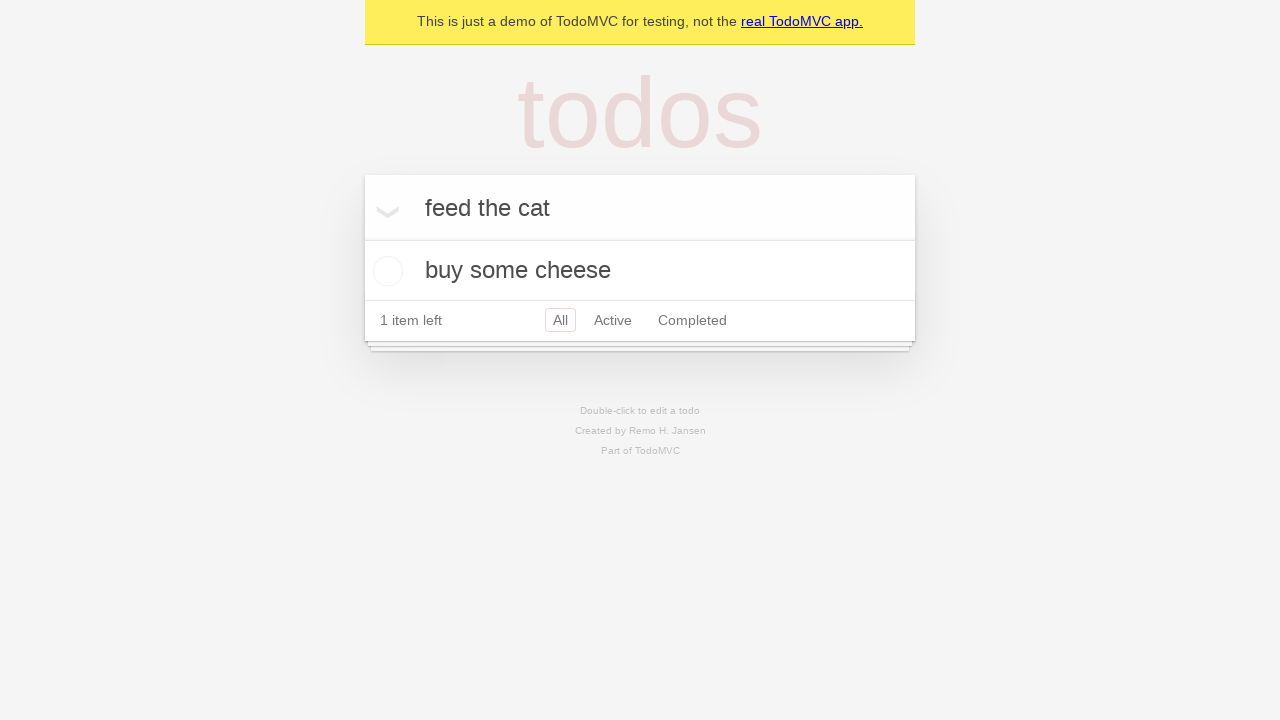

Pressed Enter to add second todo item on internal:attr=[placeholder="What needs to be done?"i]
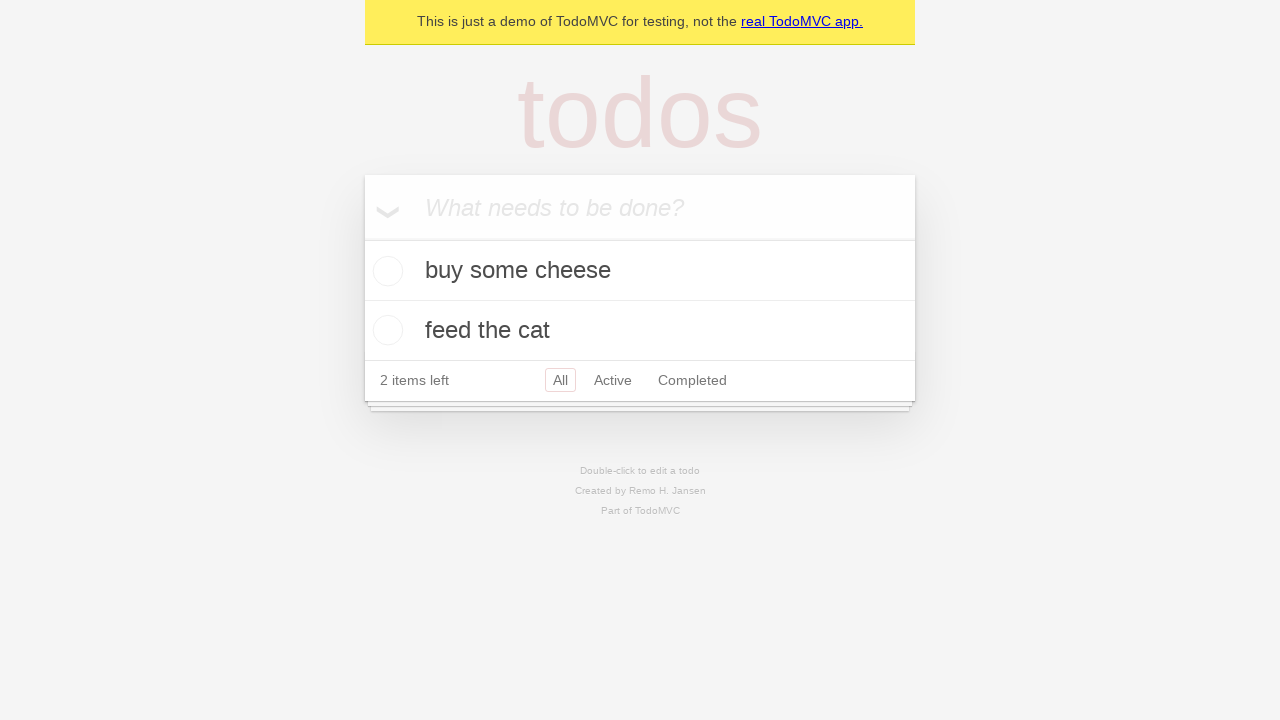

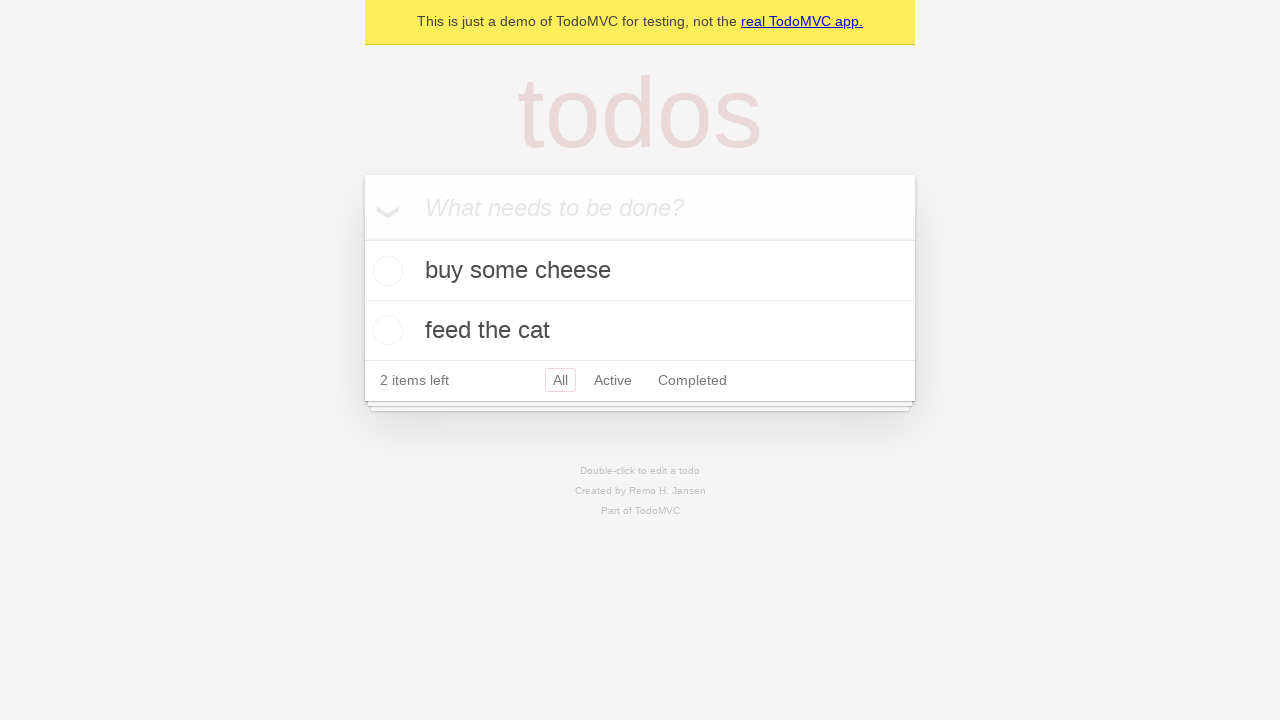